Tests confirmation dialog by clicking a button, accepting the dialog, and verifying the result message

Starting URL: https://zimaev.github.io/dialog/

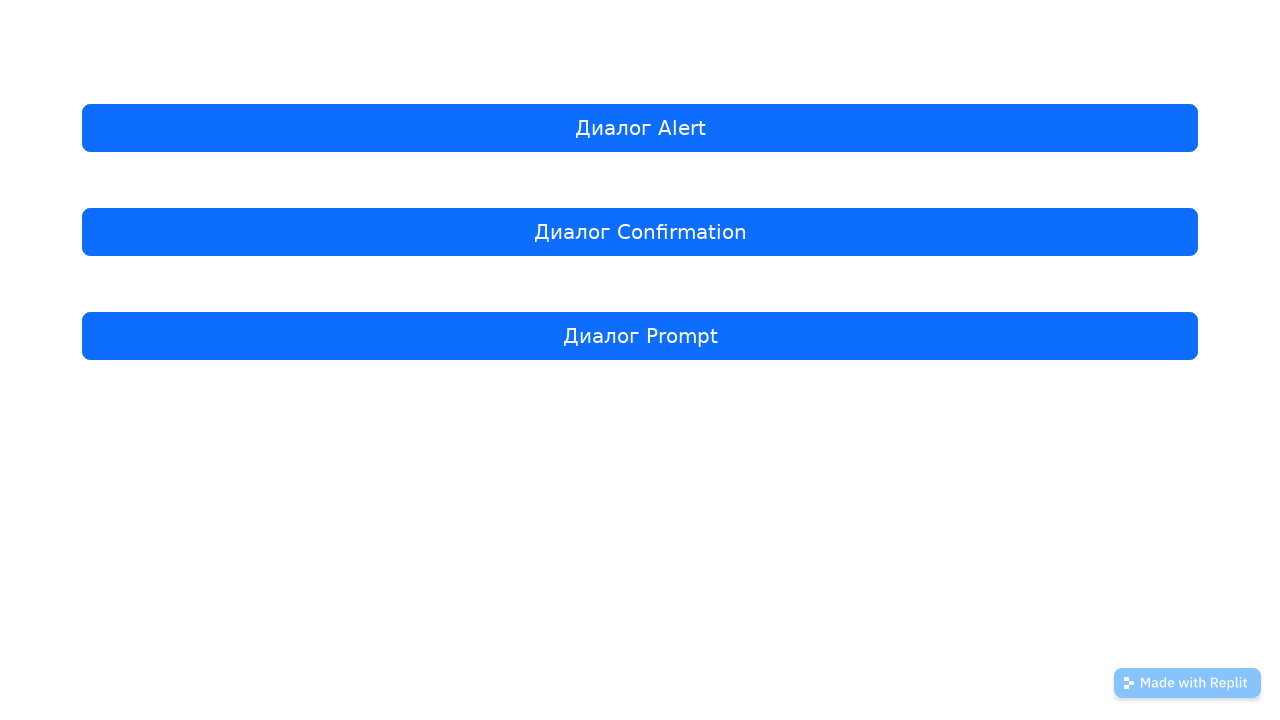

Set up dialog handler to capture and accept confirmation dialogs
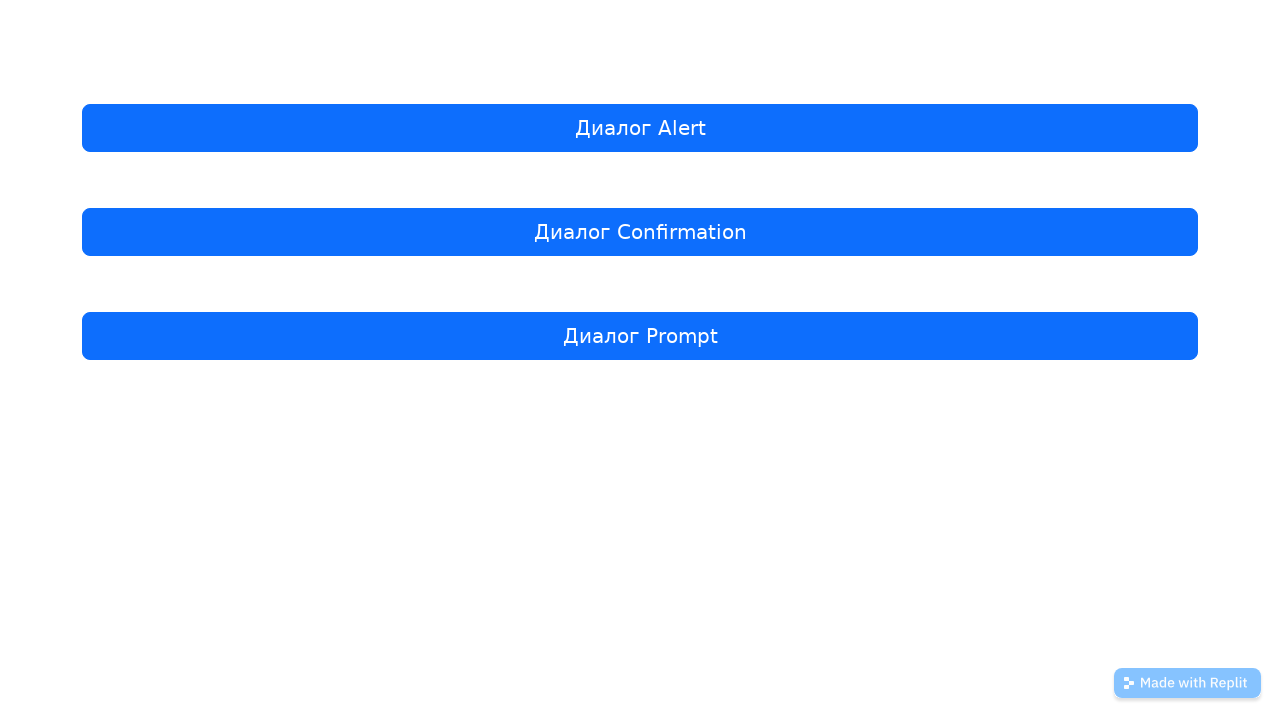

Clicked confirmation dialog button at (640, 232) on internal:text="\u0414\u0438\u0430\u043b\u043e\u0433 Confirmation"i
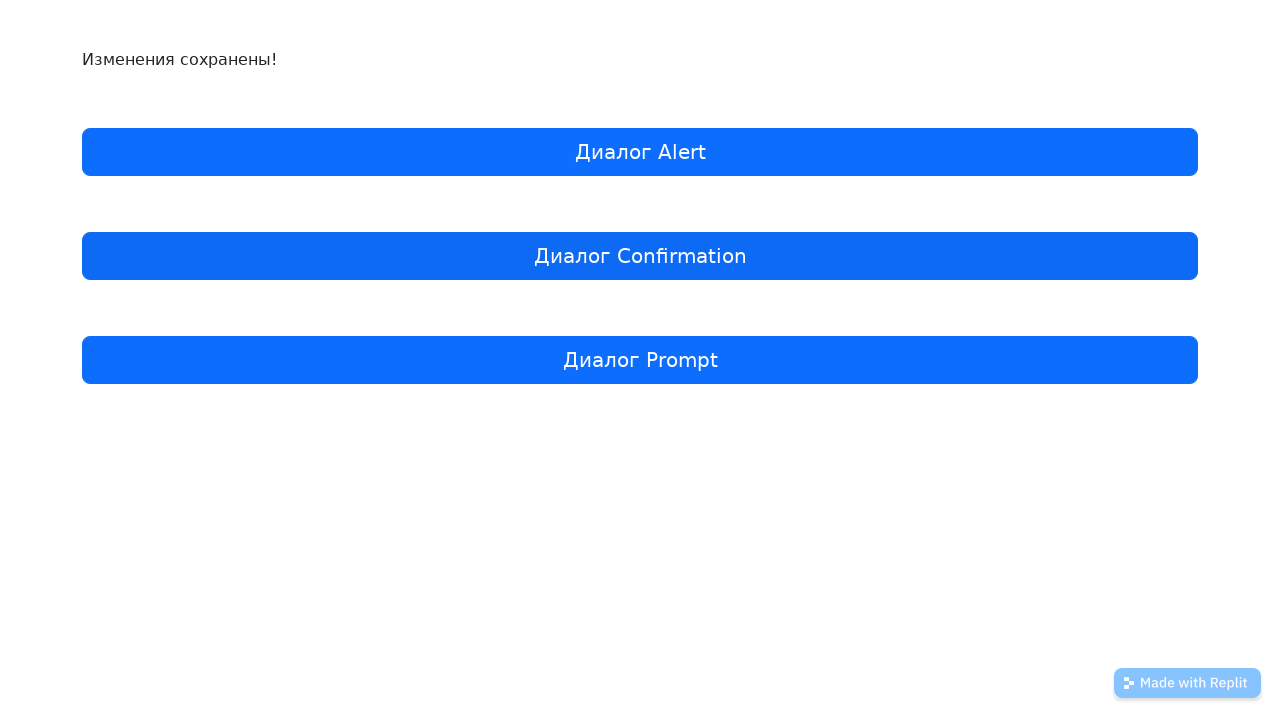

Result message appeared after accepting confirmation dialog
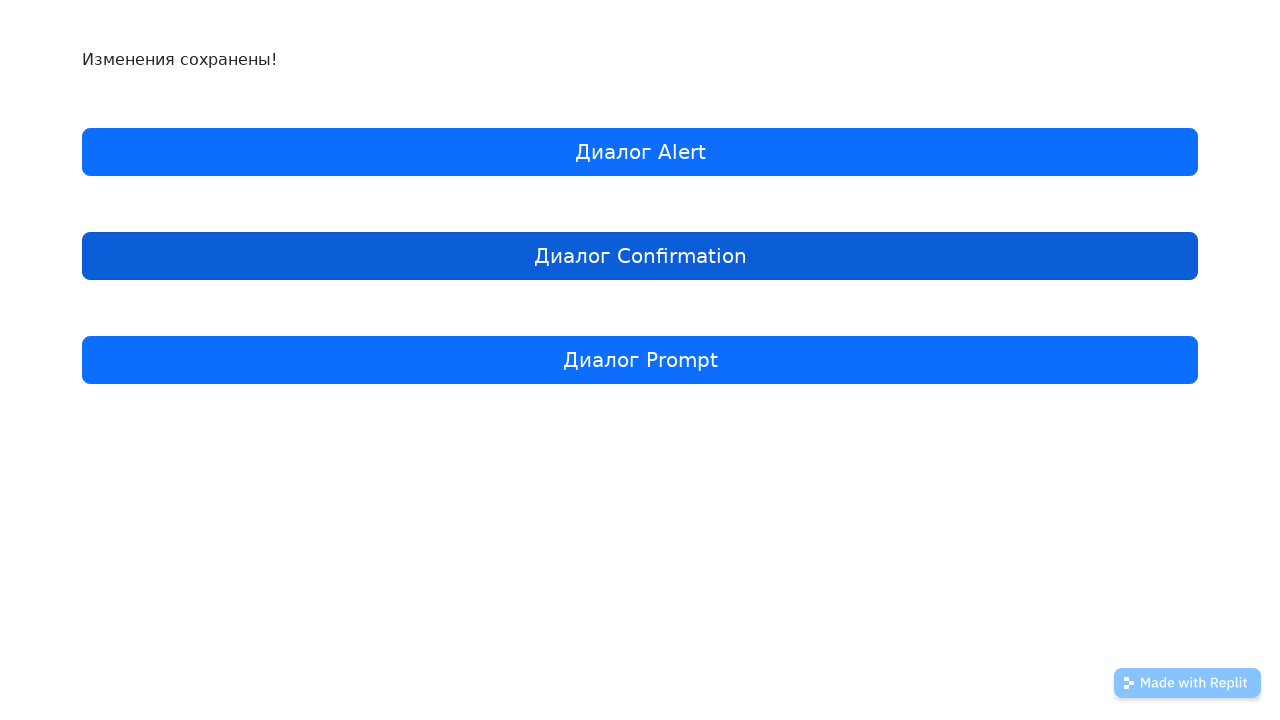

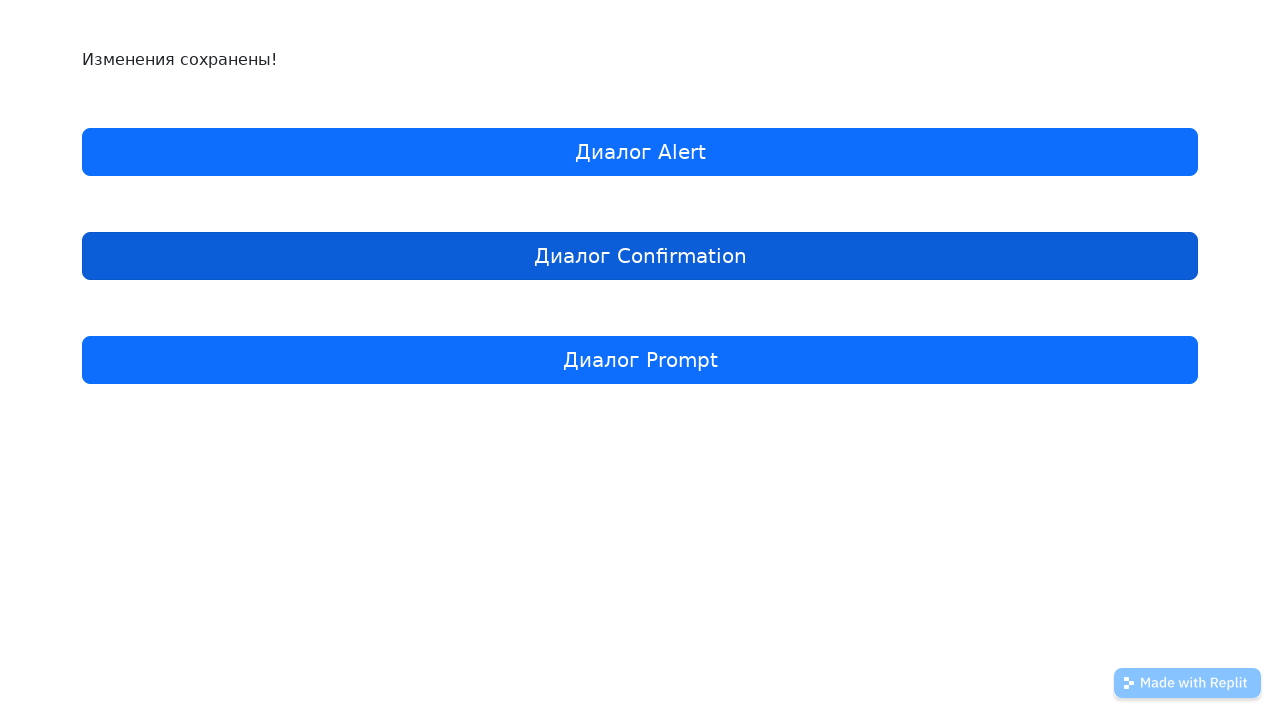